Tests a multi-step form workflow by clicking a link with calculated text, then filling out a form with first name, last name, city, and country fields before submitting.

Starting URL: http://suninjuly.github.io/find_link_text

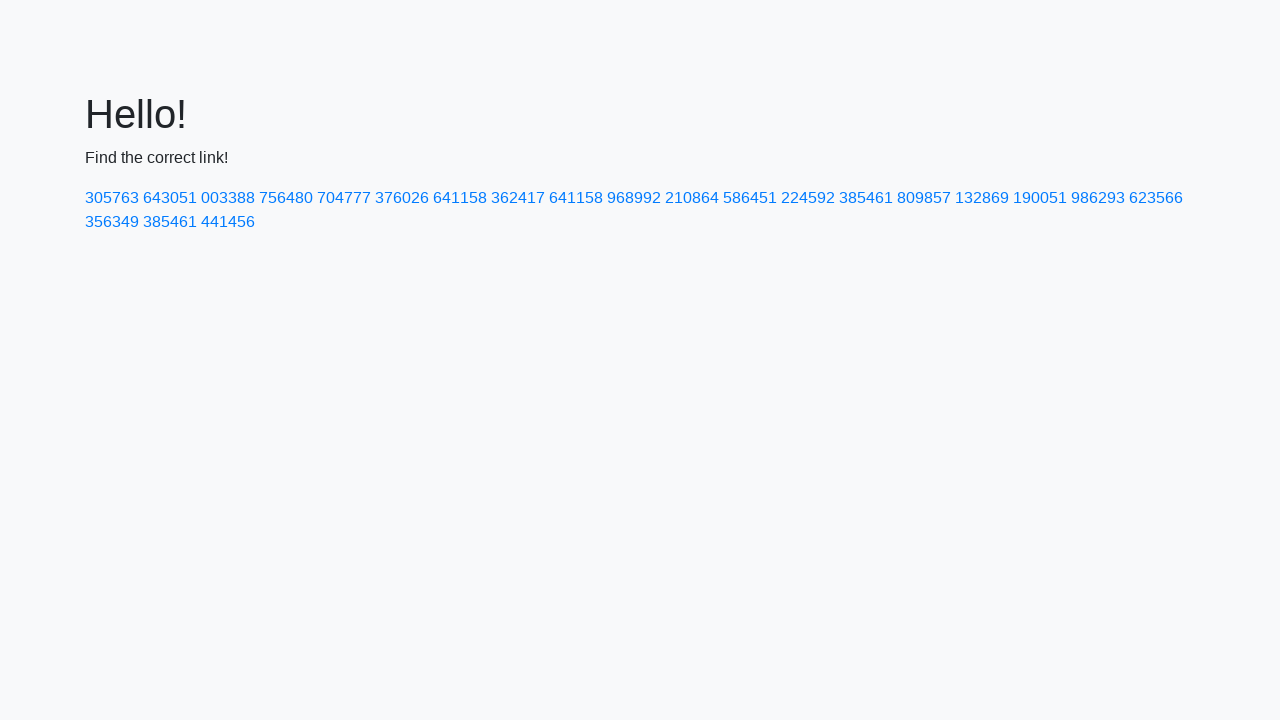

Clicked link with calculated text '224592' at (808, 198) on a:text('224592')
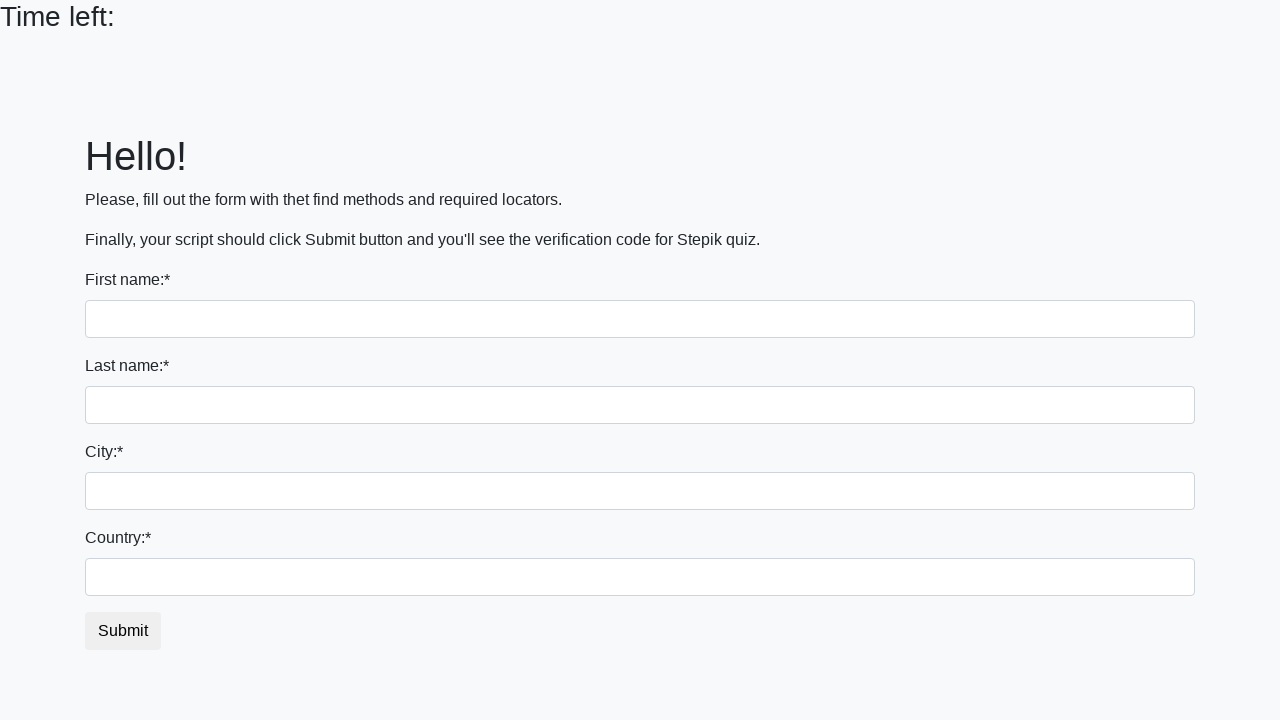

Filled first name field with 'Ivan' on input:first-of-type
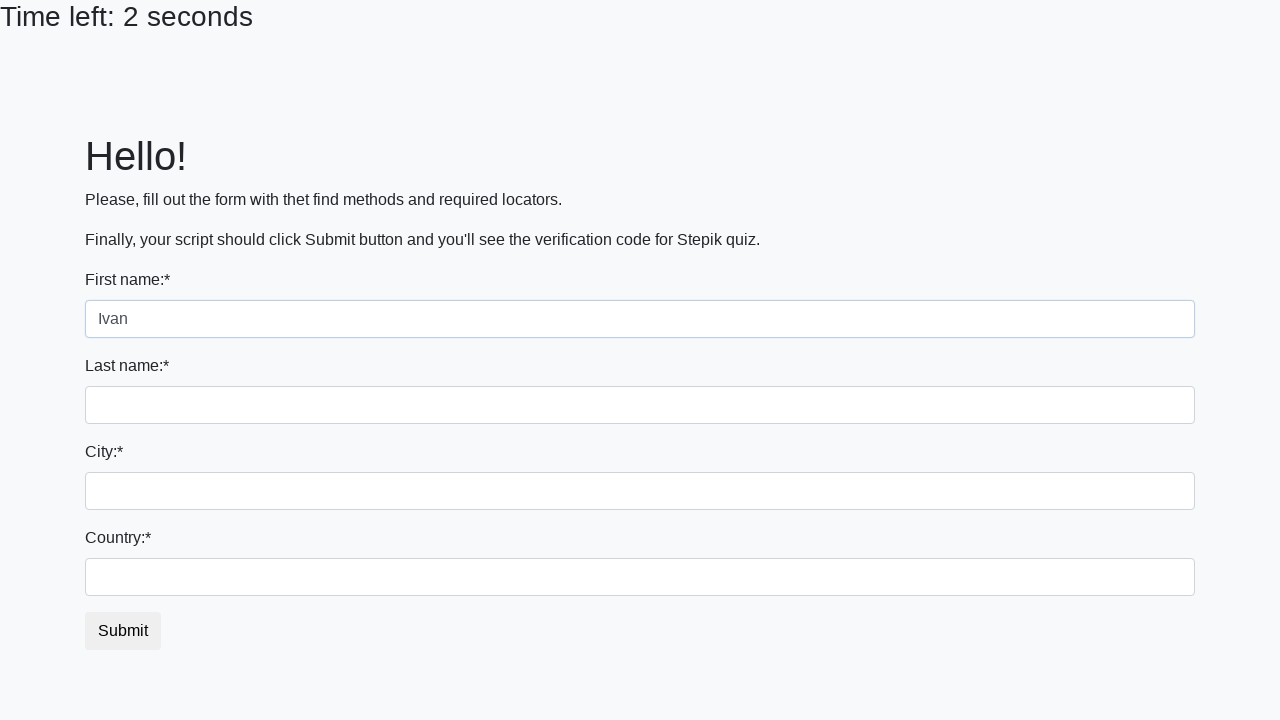

Filled last name field with 'Petrov' on input[name='last_name']
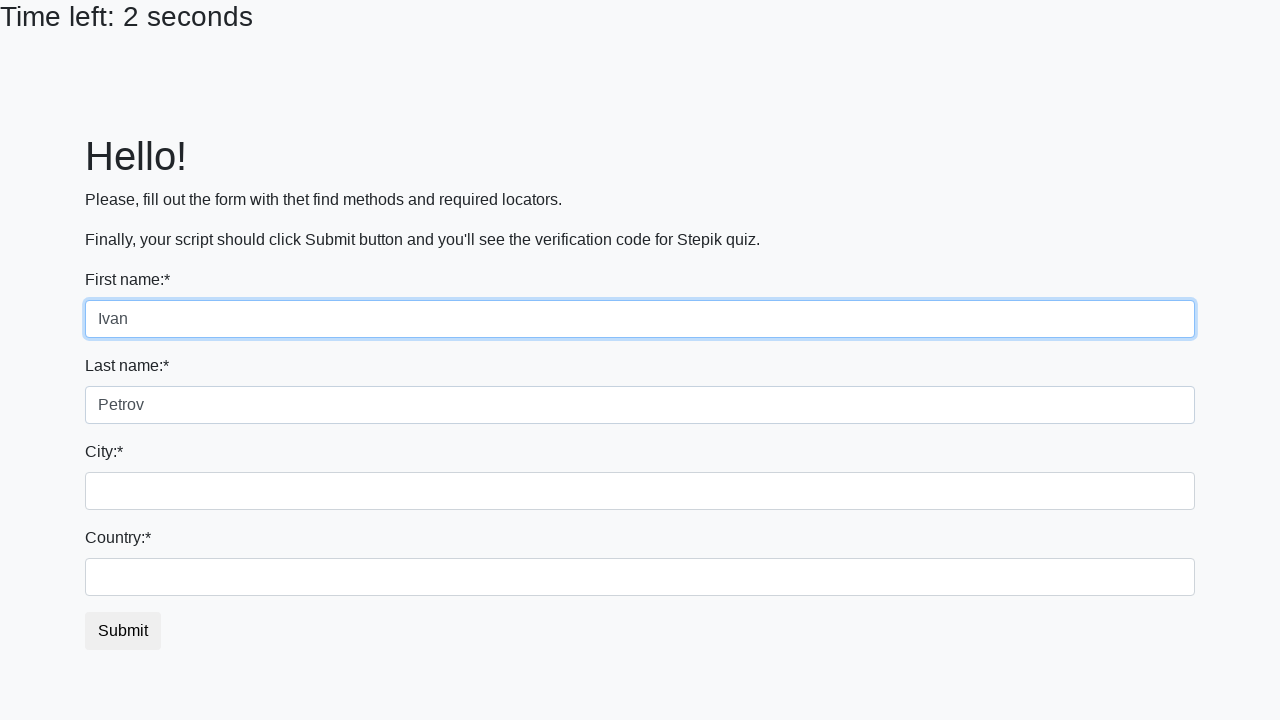

Filled city field with 'Smolensk' on .city
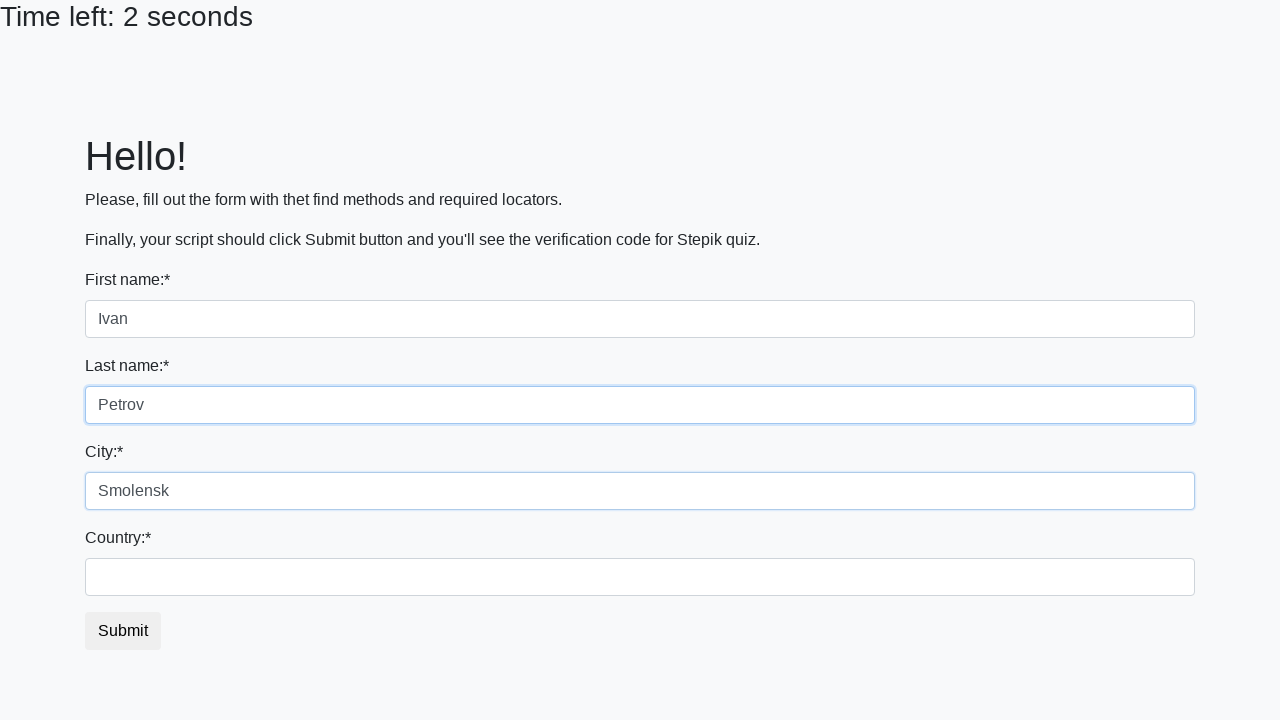

Filled country field with 'Russia' on #country
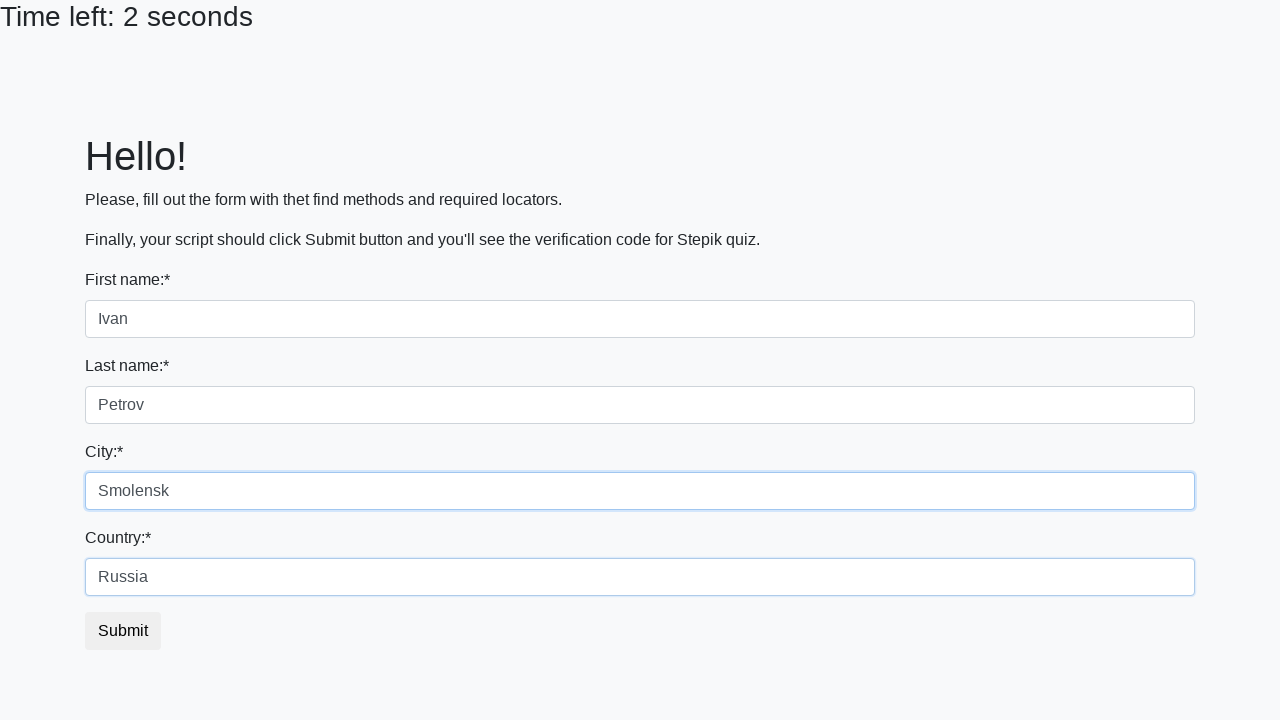

Clicked submit button to submit form at (123, 631) on button.btn
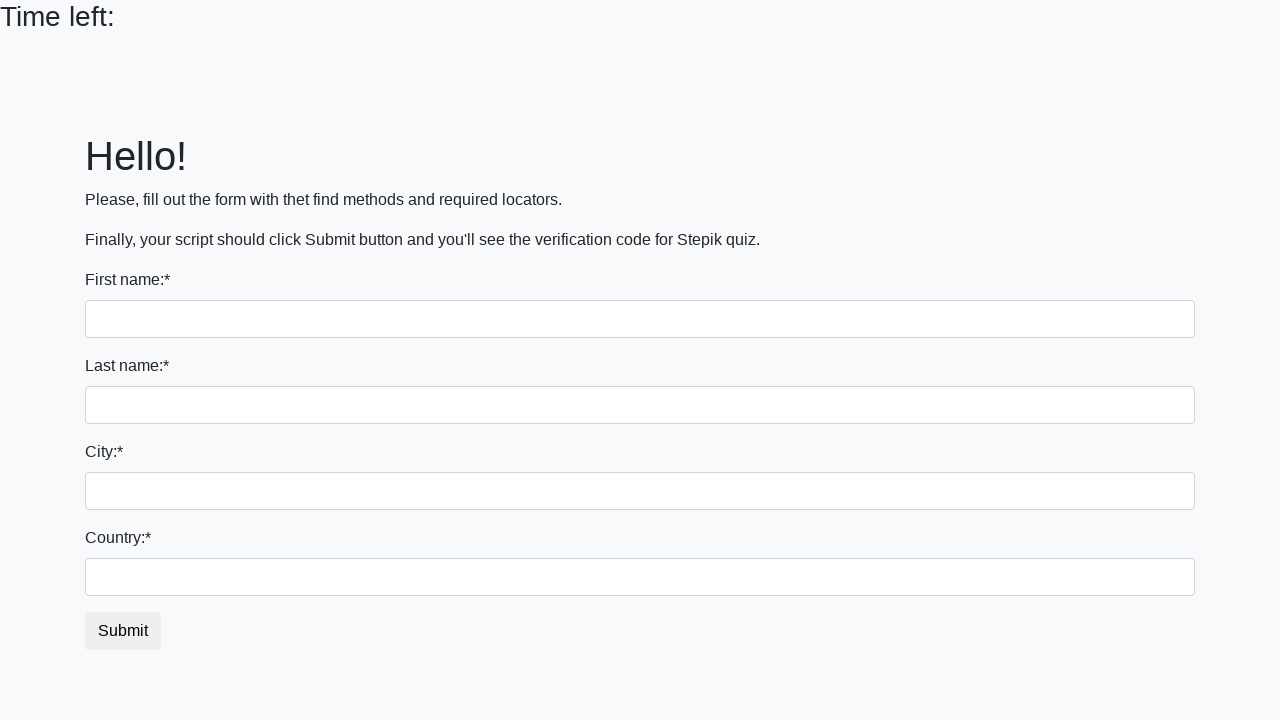

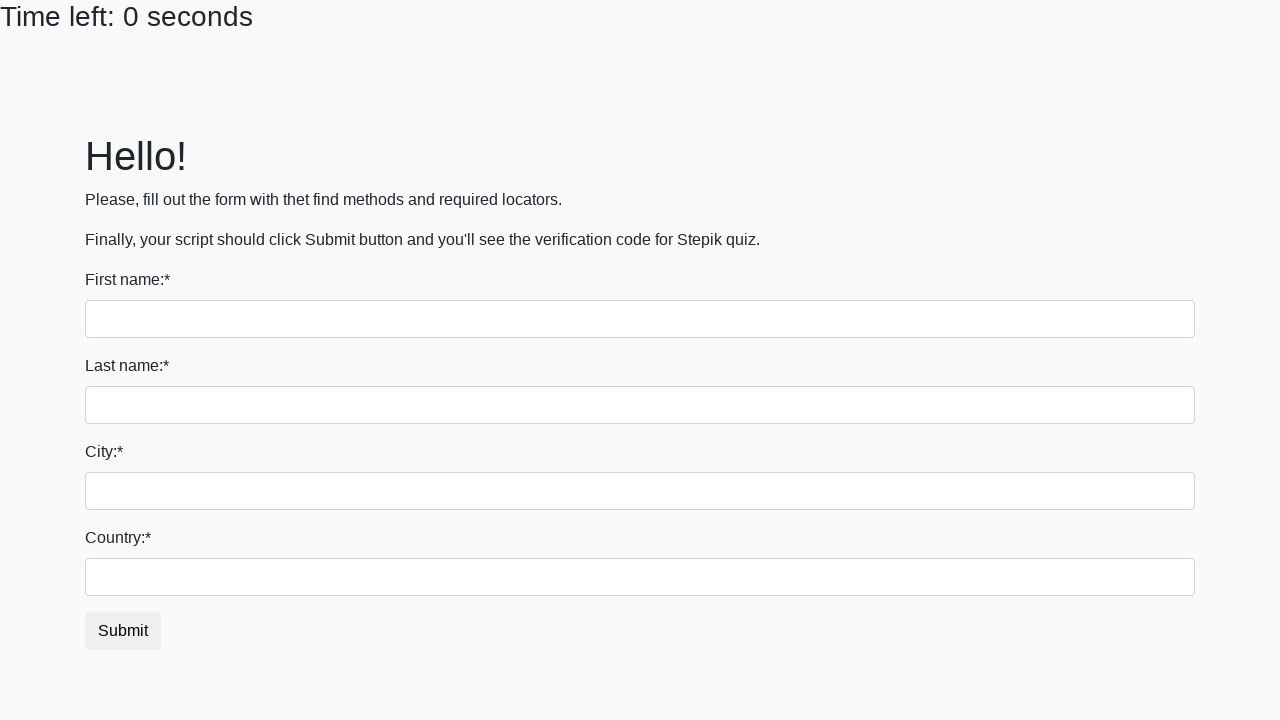